Tests checkbox functionality by clicking all checkboxes to select and deselect them, then specifically selects Option 3 checkbox

Starting URL: https://kristinek.github.io/site/examples/actions

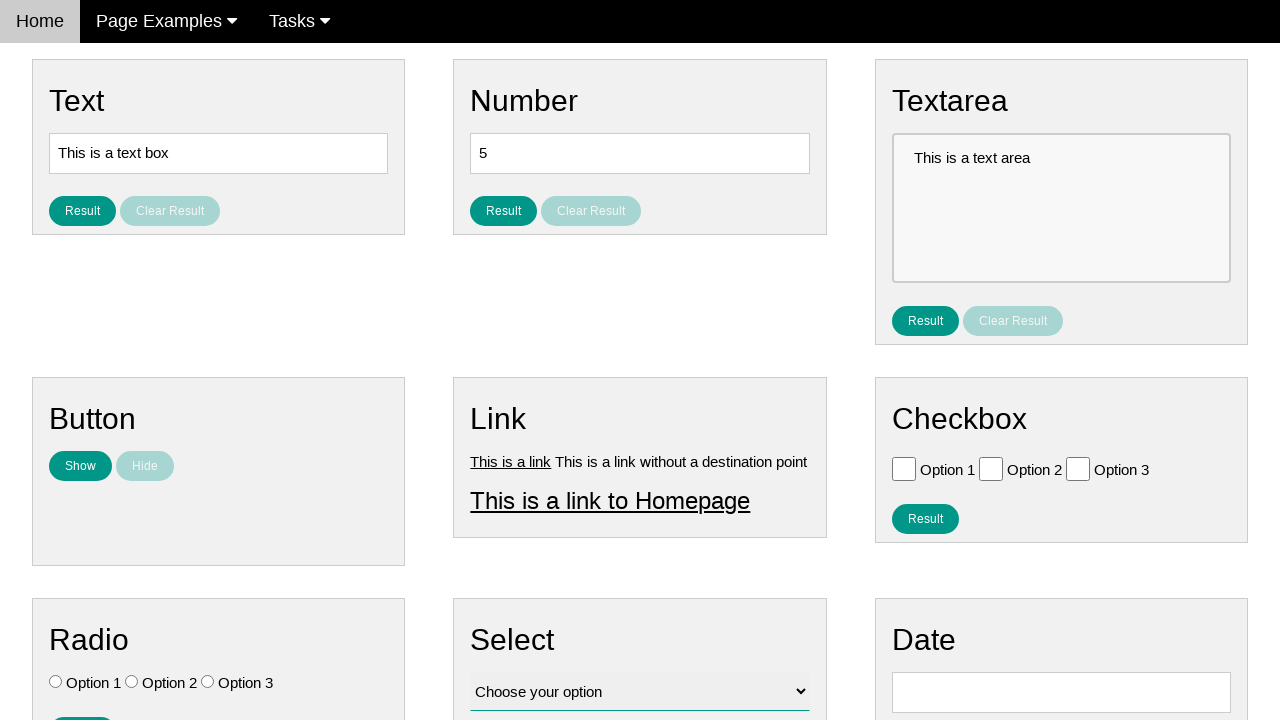

Navigated to checkbox actions example page
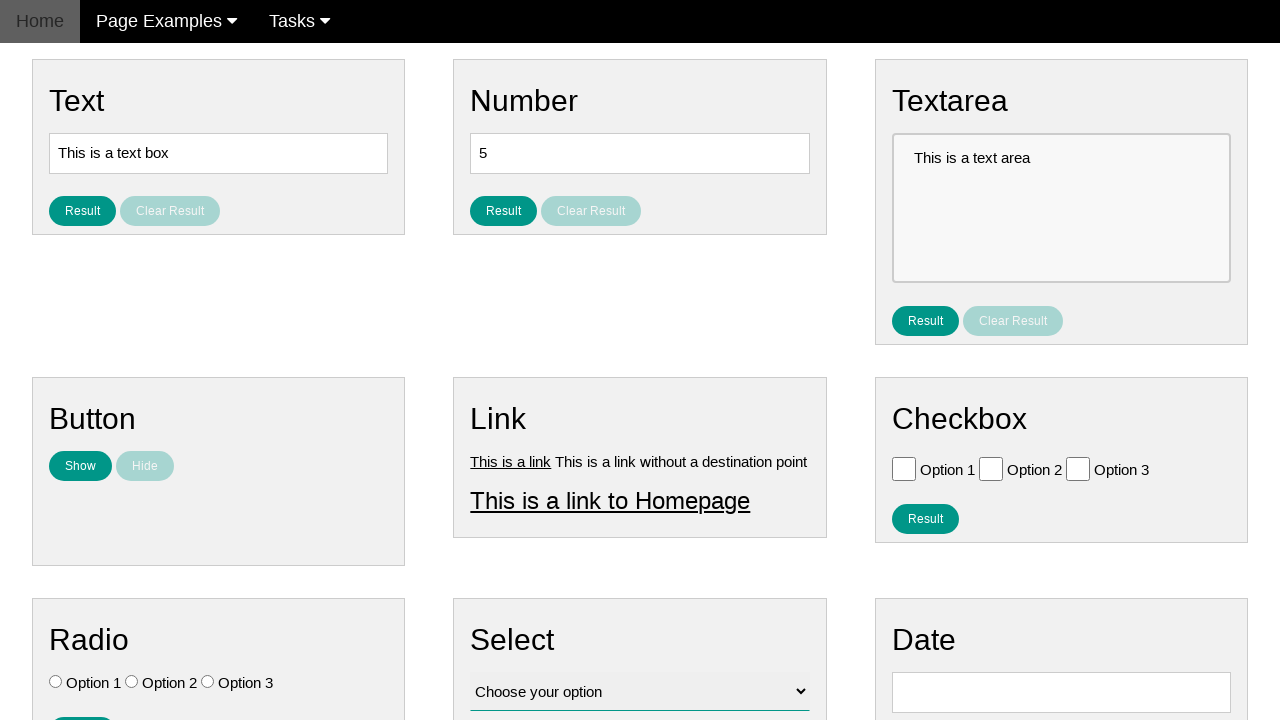

Located all checkbox elements
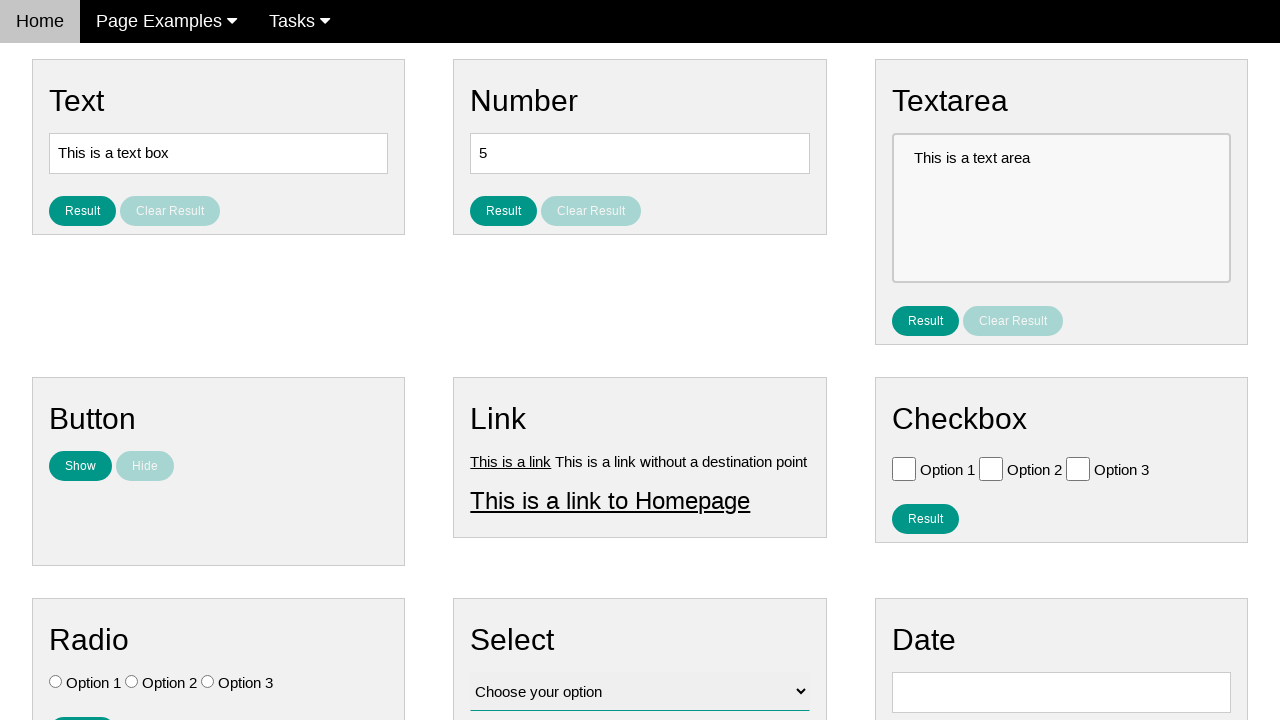

Found 3 checkboxes on the page
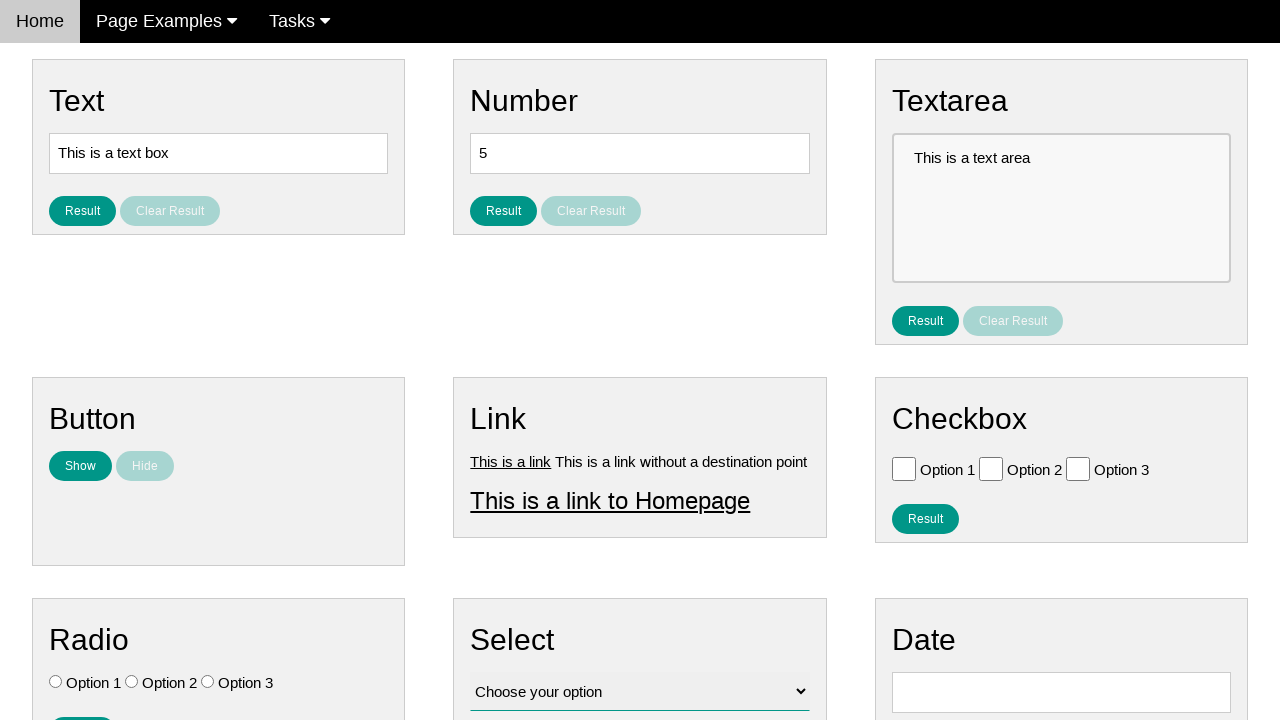

Clicked checkbox 1 to select it at (904, 468) on .w3-check[type='checkbox'] >> nth=0
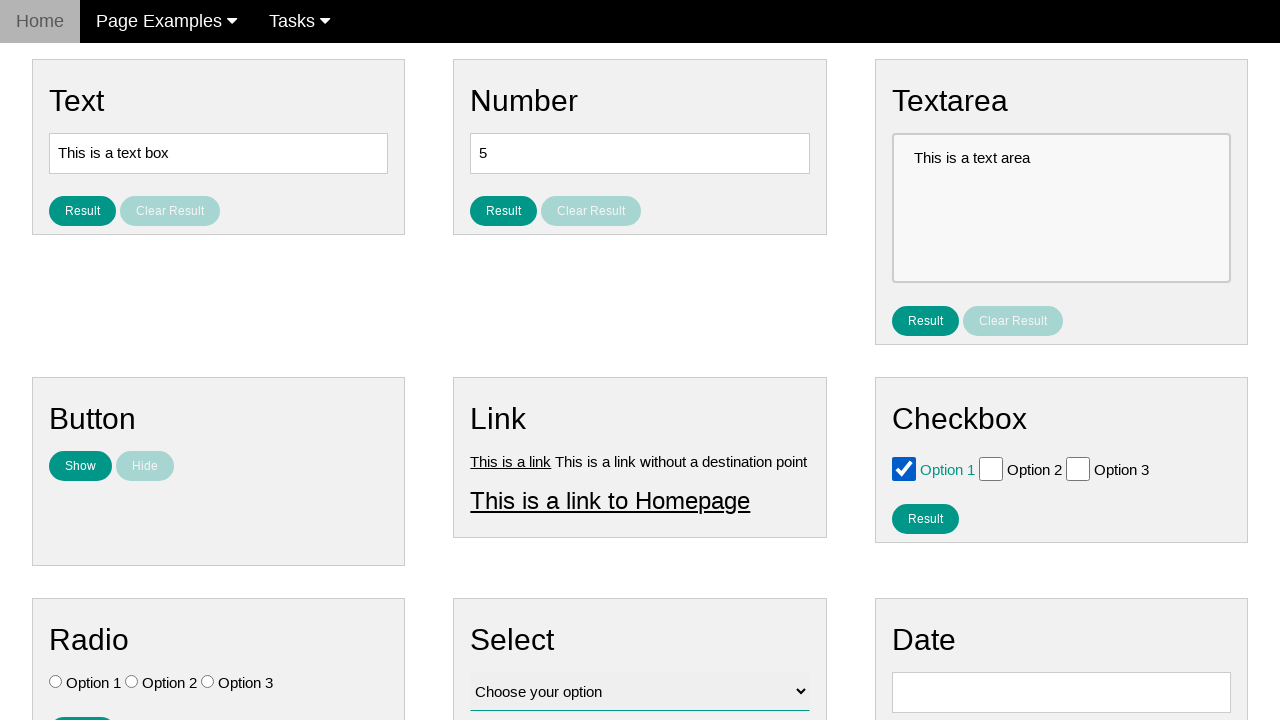

Clicked checkbox 1 to deselect it at (904, 468) on .w3-check[type='checkbox'] >> nth=0
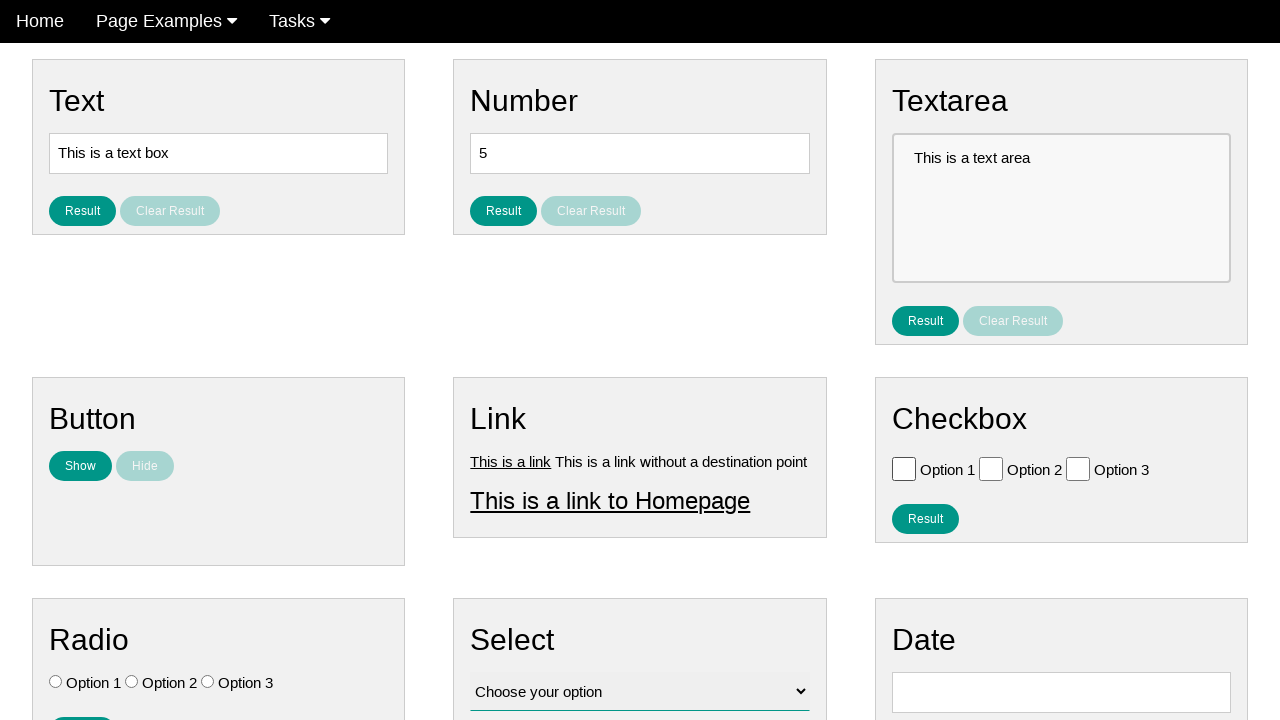

Clicked checkbox 2 to select it at (991, 468) on .w3-check[type='checkbox'] >> nth=1
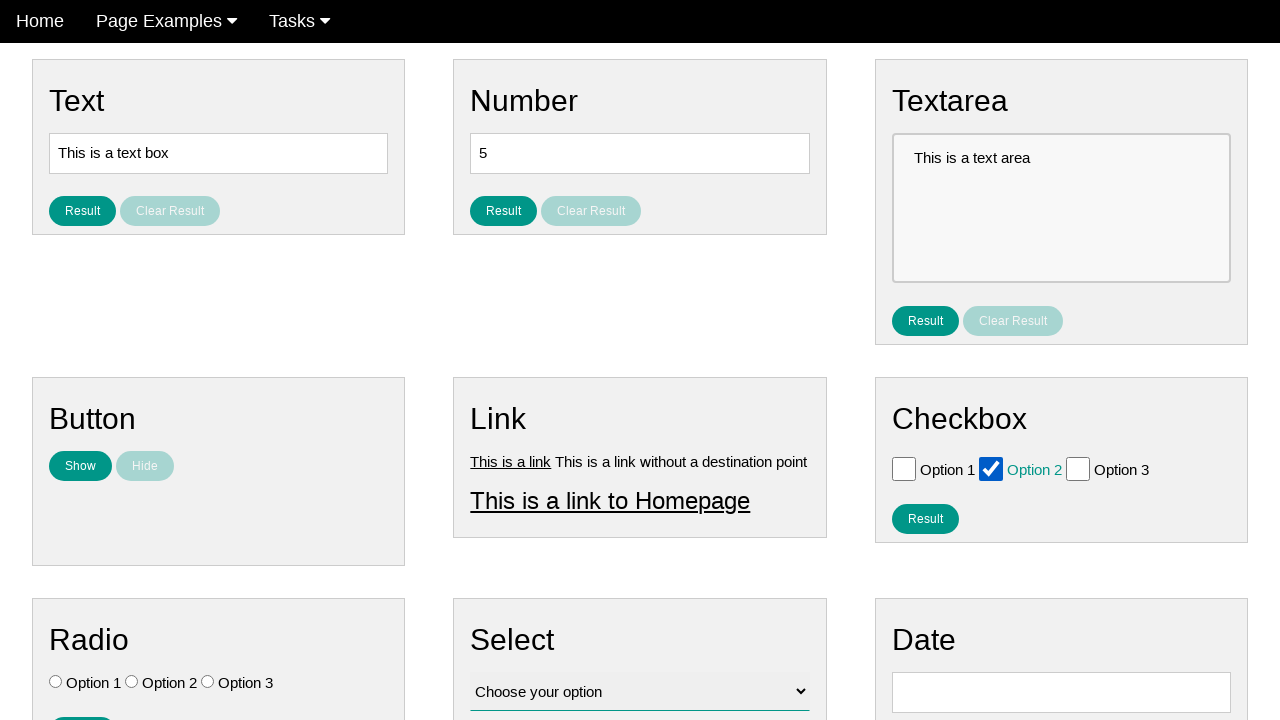

Clicked checkbox 2 to deselect it at (991, 468) on .w3-check[type='checkbox'] >> nth=1
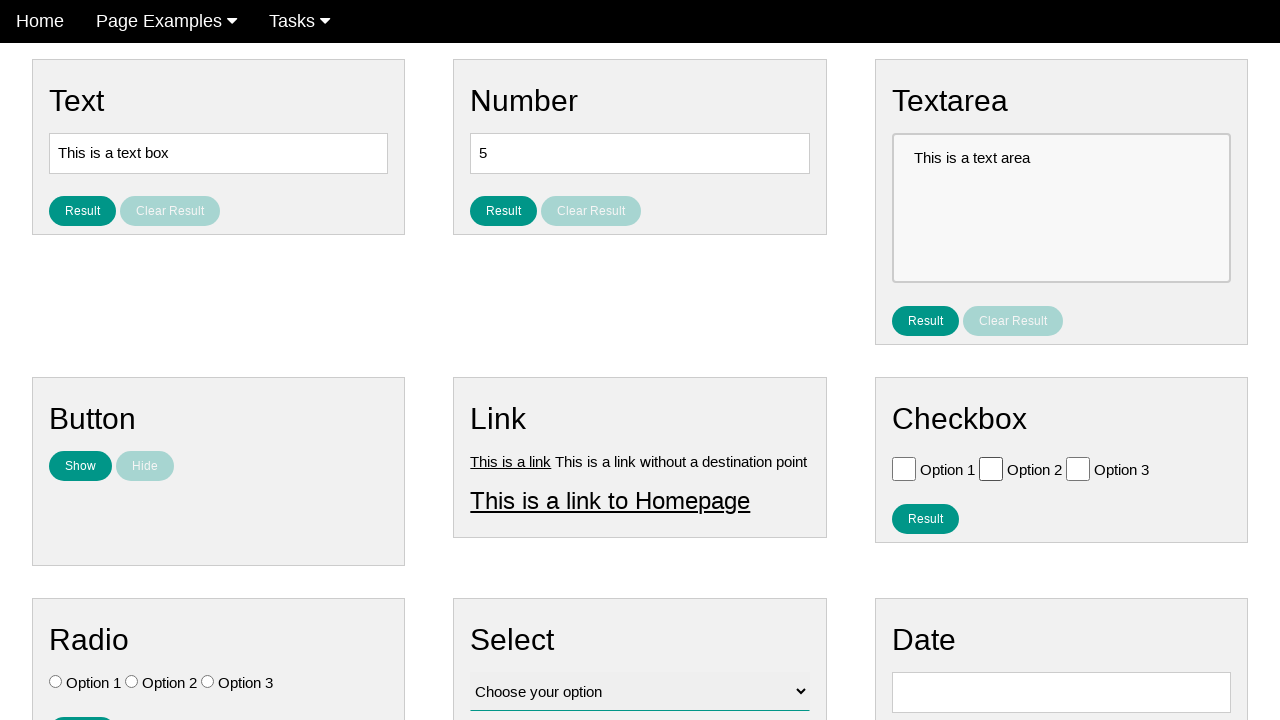

Clicked checkbox 3 to select it at (1078, 468) on .w3-check[type='checkbox'] >> nth=2
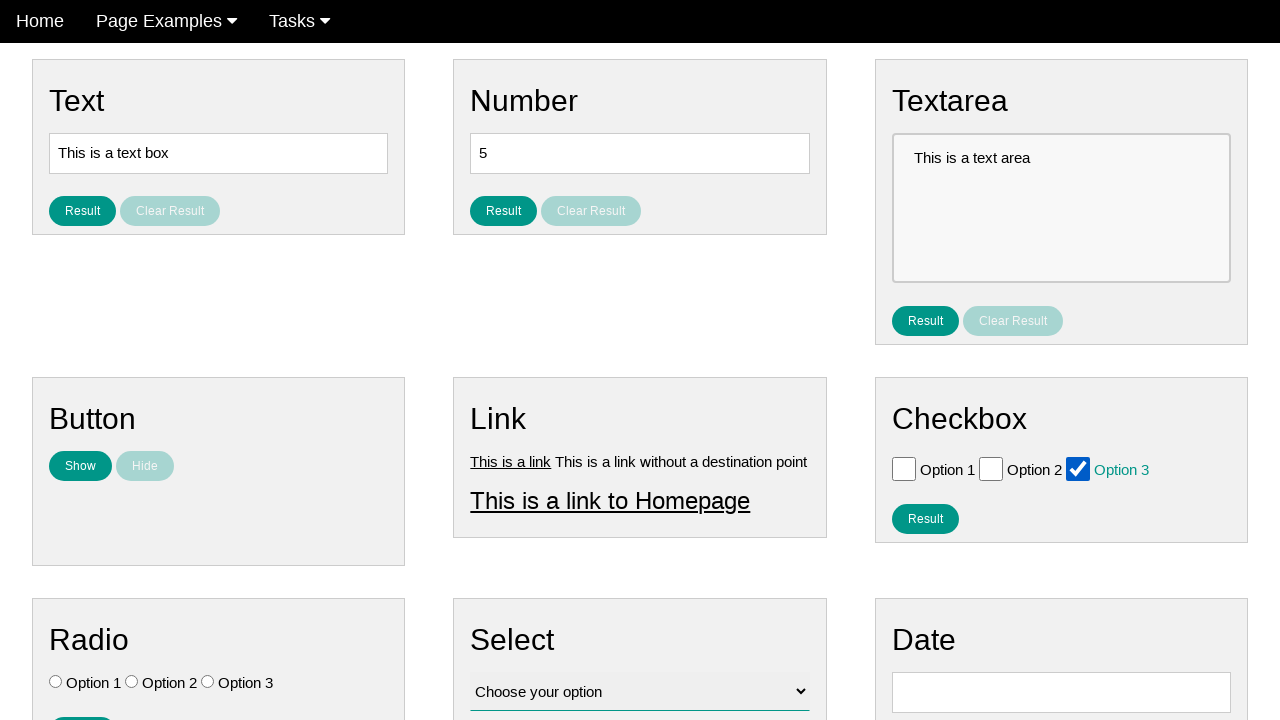

Clicked checkbox 3 to deselect it at (1078, 468) on .w3-check[type='checkbox'] >> nth=2
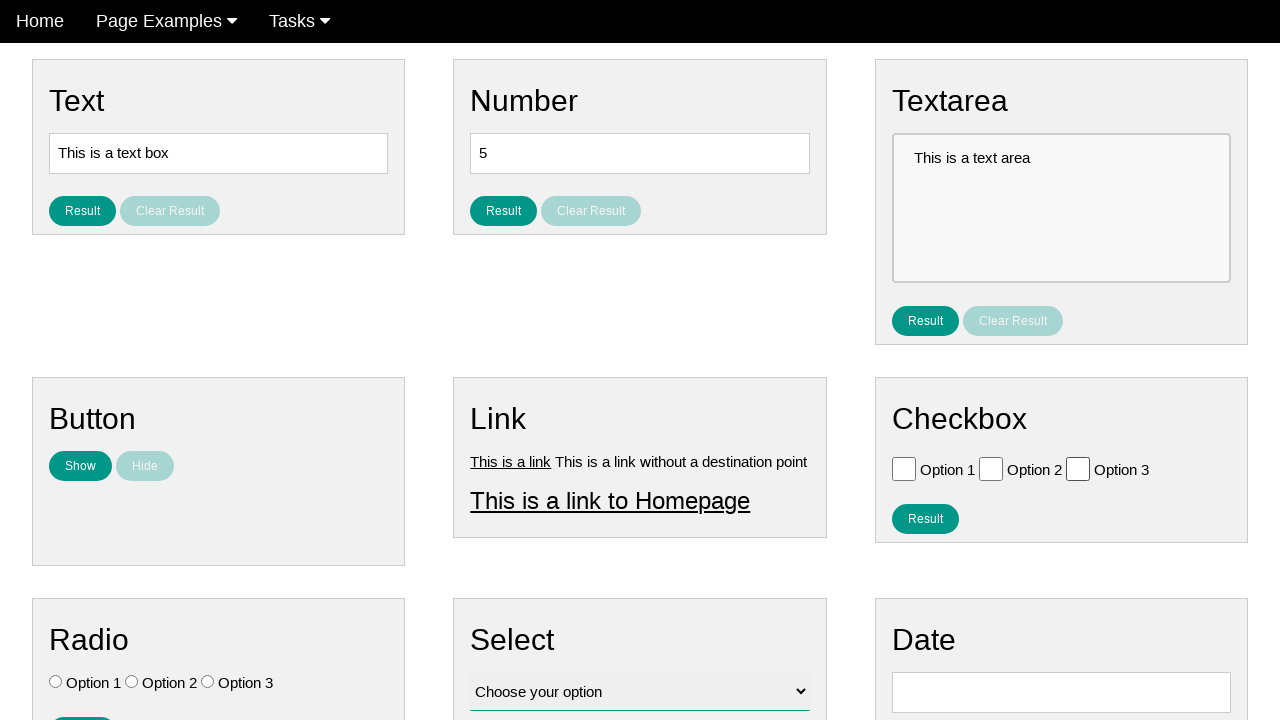

Clicked Option 3 checkbox to select it at (1078, 468) on .w3-check[value='Option 3'][type='checkbox']
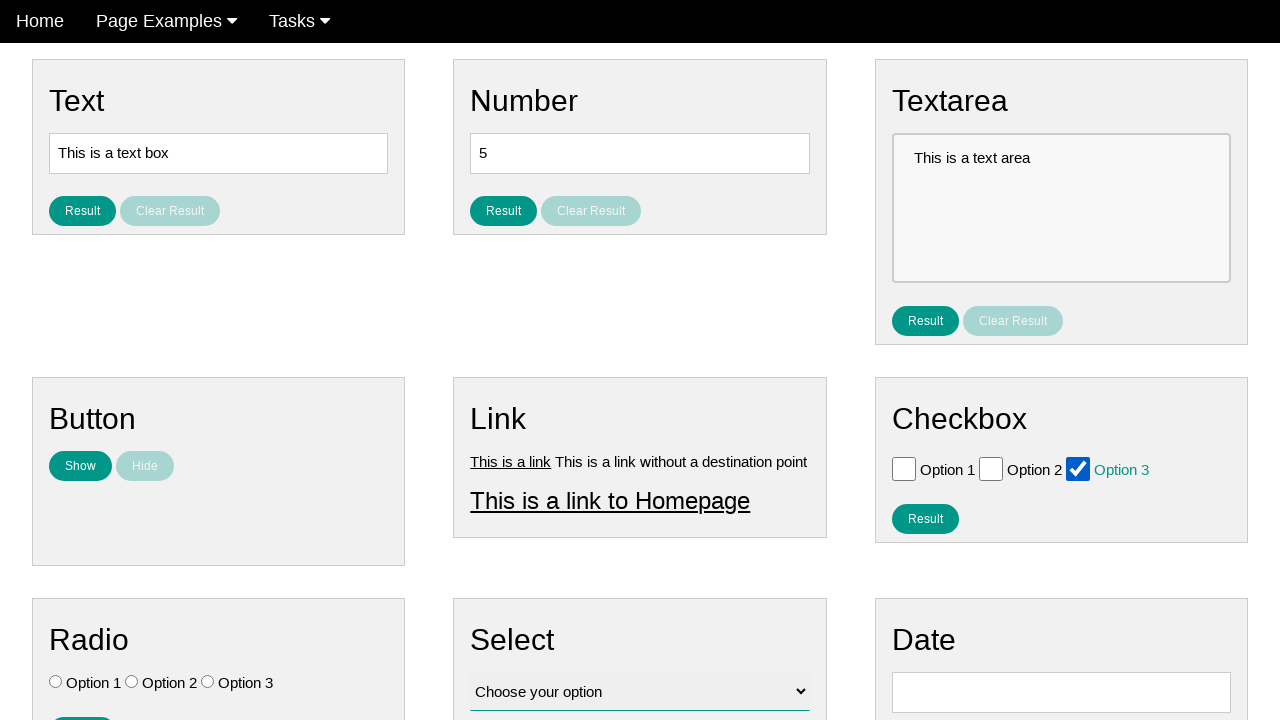

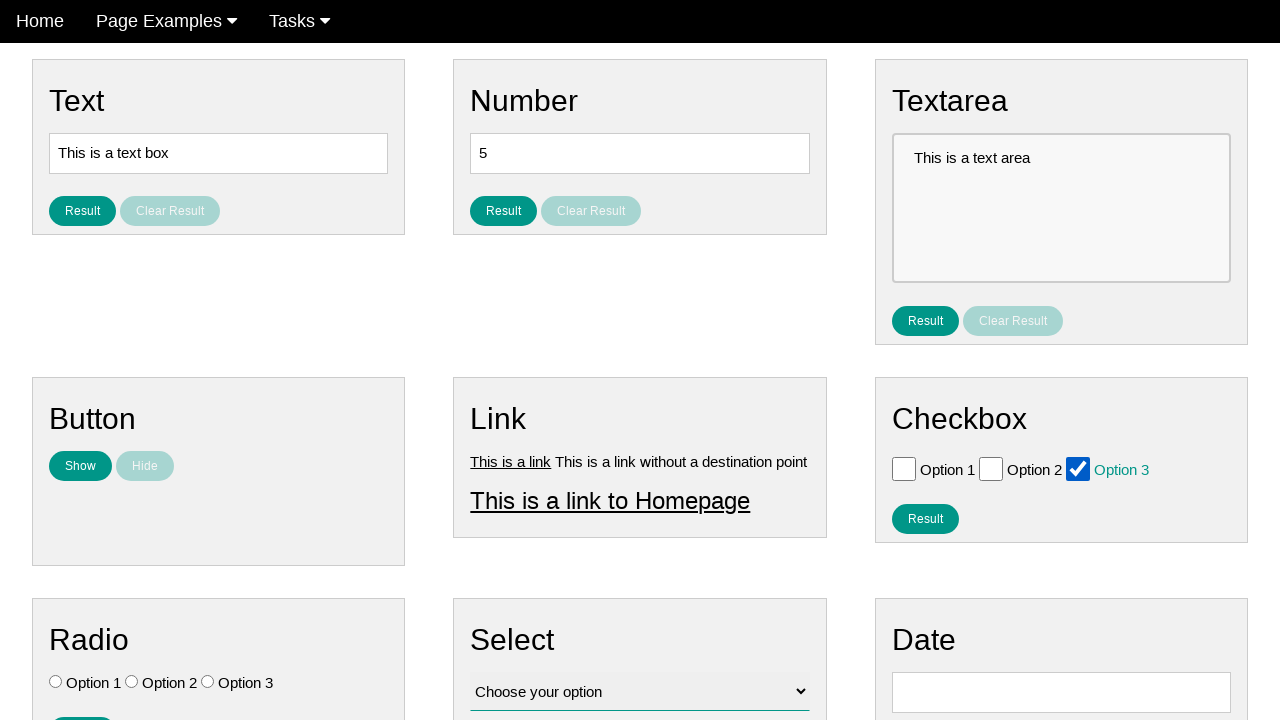